Solves a math problem by calculating a logarithmic expression based on a value from the page, fills the answer in a form, checks robot checkboxes, and submits the form

Starting URL: http://suninjuly.github.io/math.html

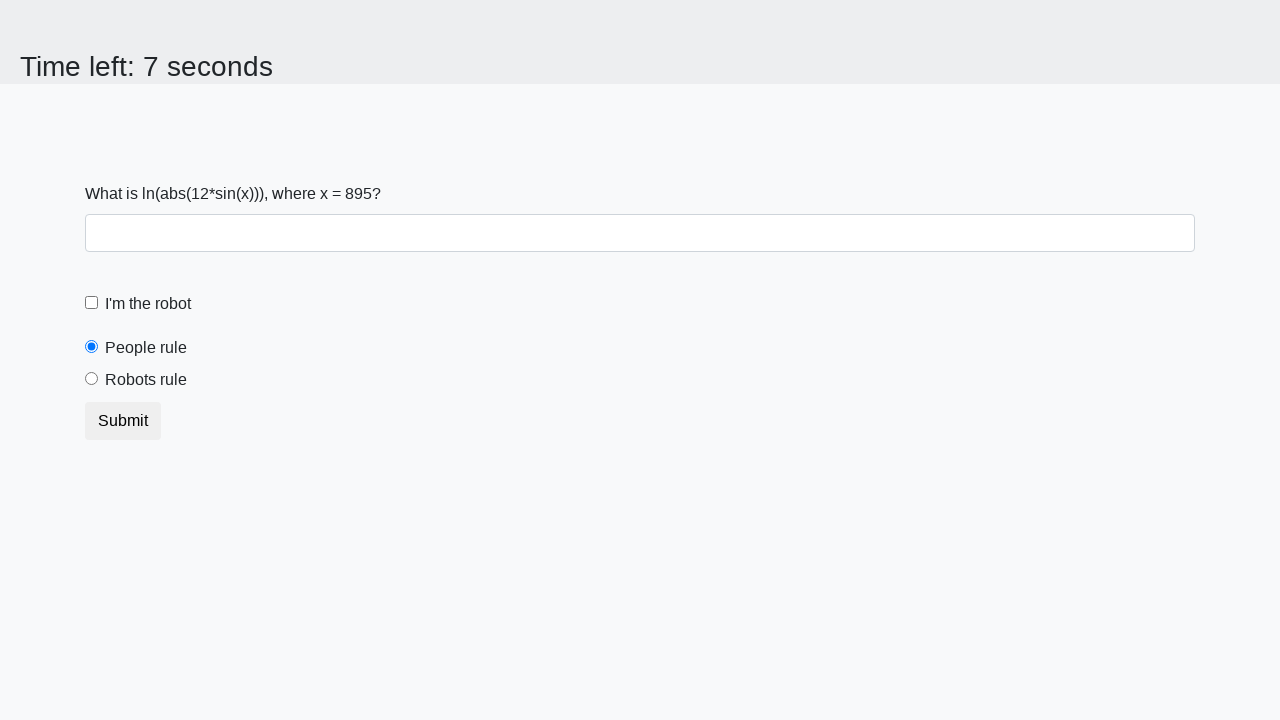

Retrieved x value from page for mathematical calculation
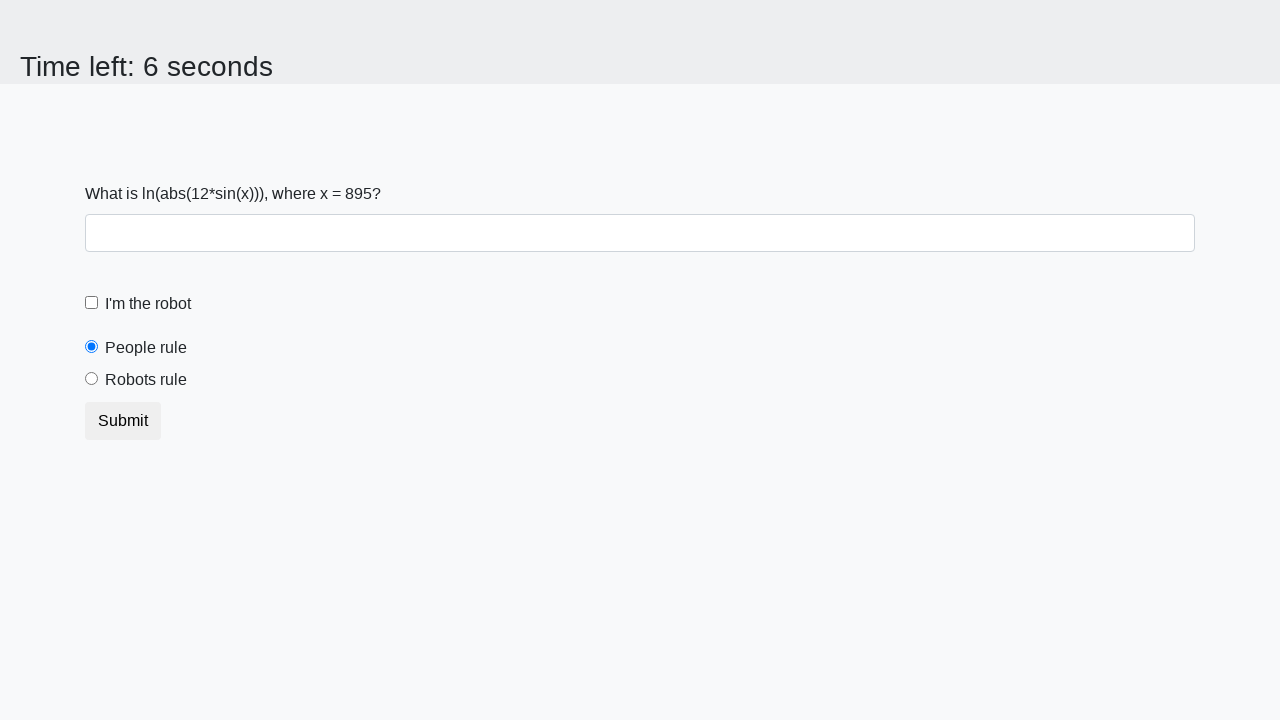

Calculated logarithmic expression result: log(abs(12 * sin(x)))
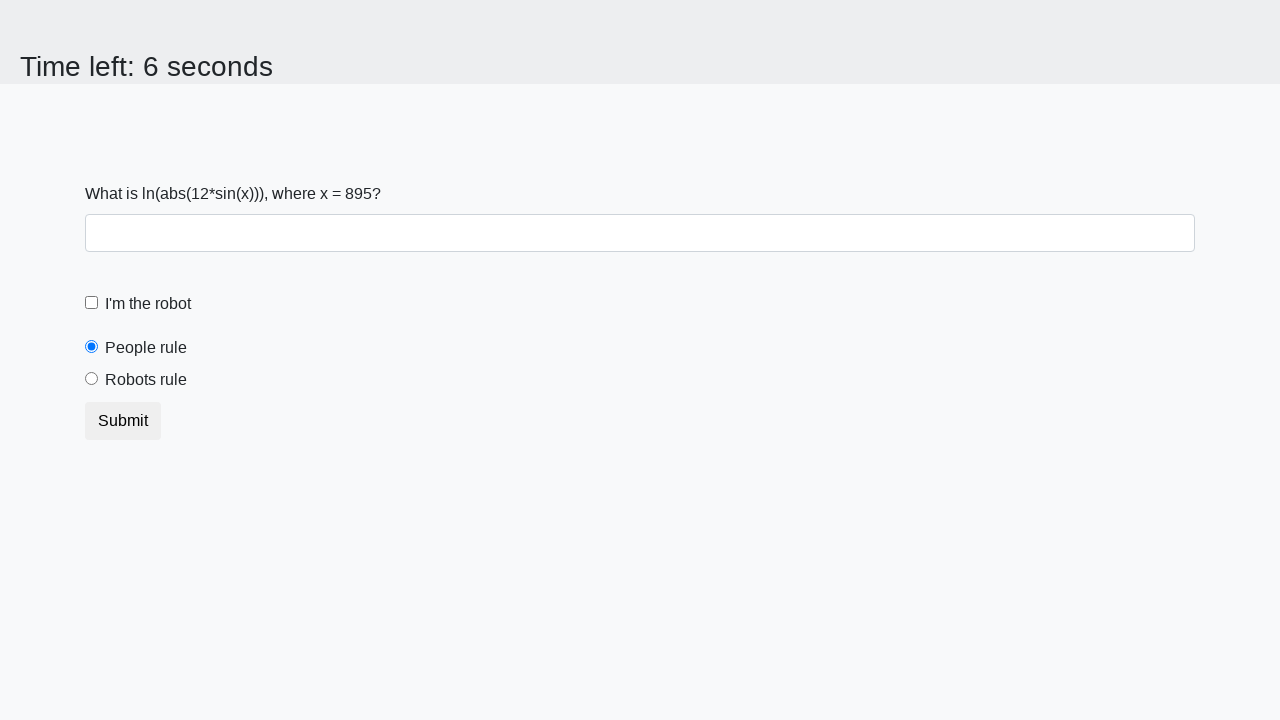

Filled answer field with calculated result on .form-control
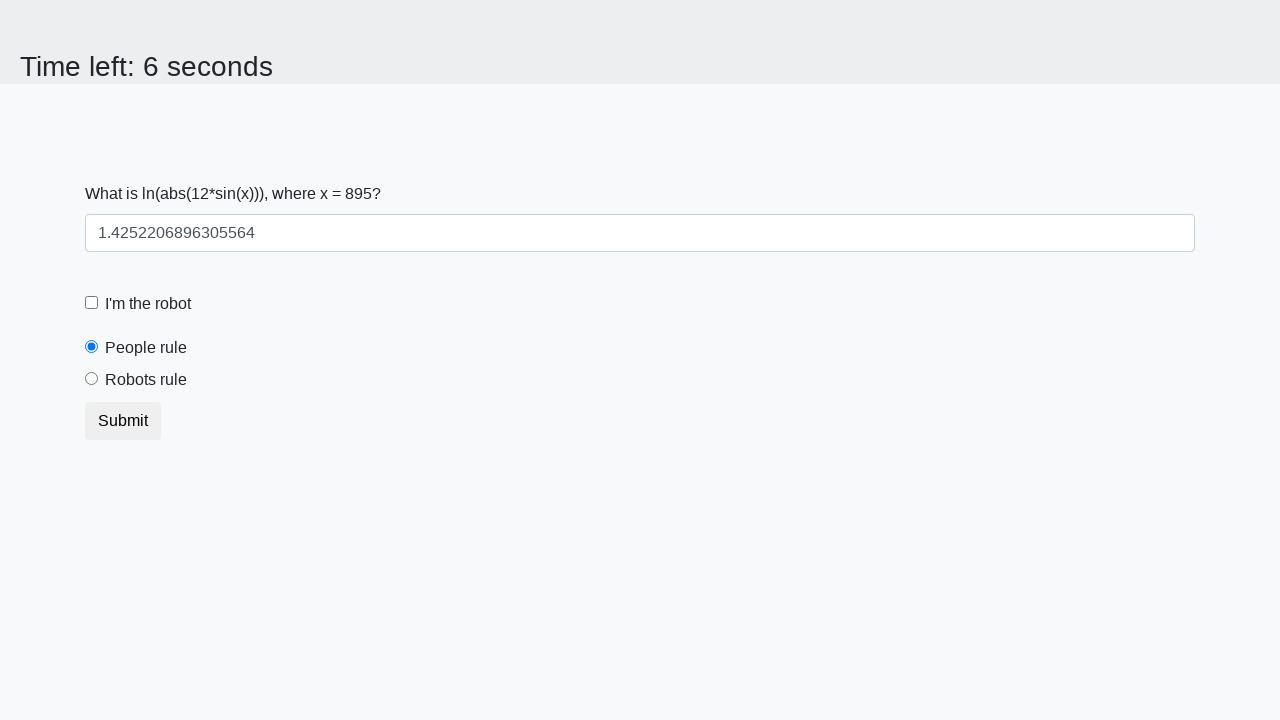

Checked the robot checkbox at (148, 304) on [for="robotCheckbox"]
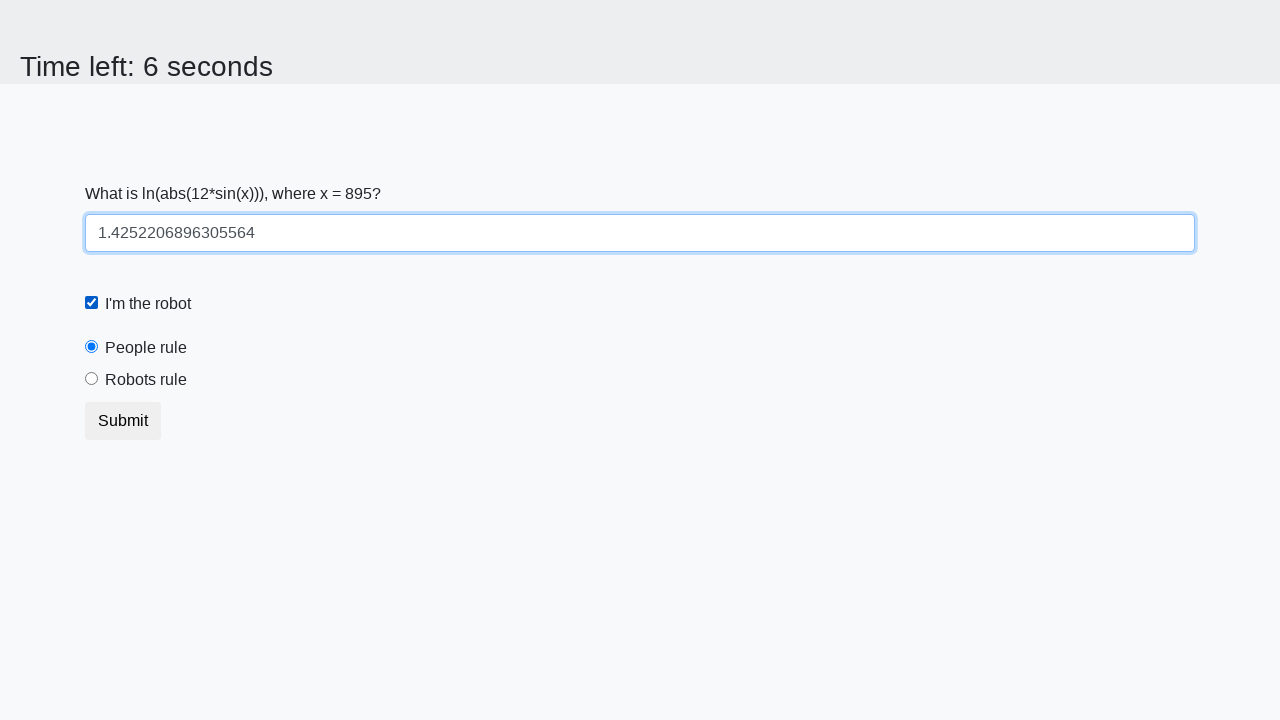

Selected the robots rule radio button at (146, 380) on [for="robotsRule"]
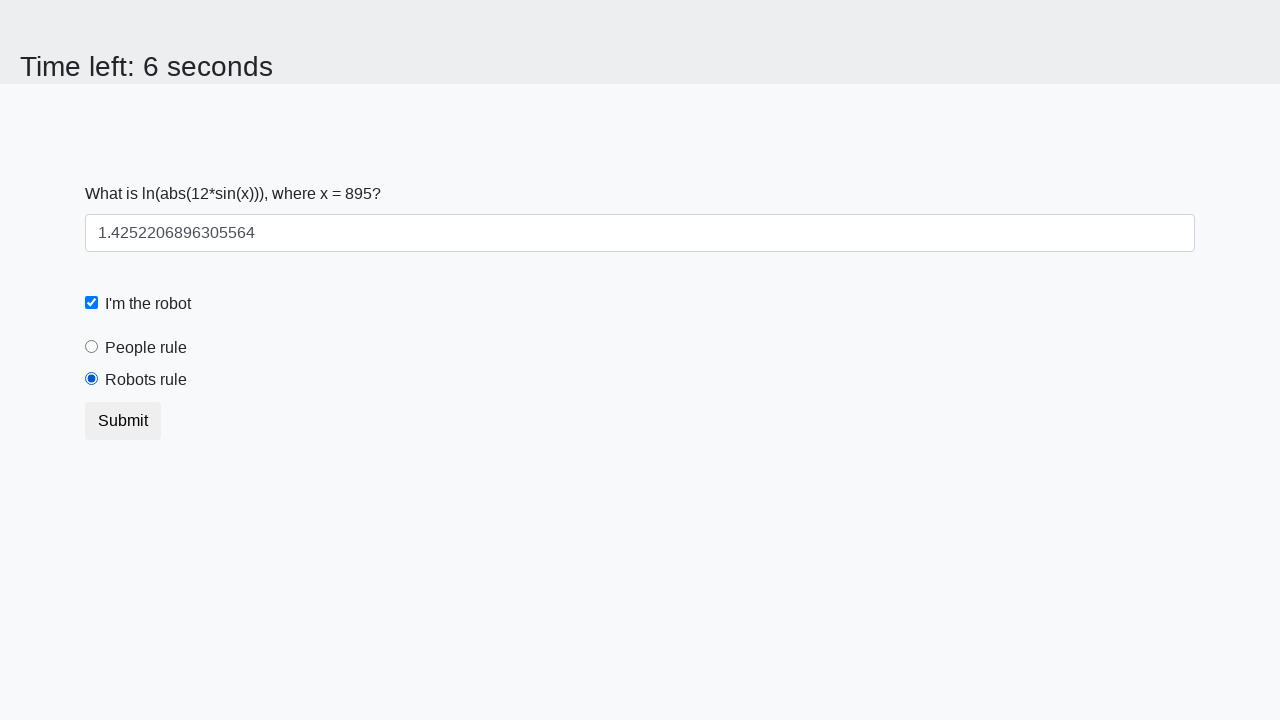

Submitted the form at (123, 421) on .btn
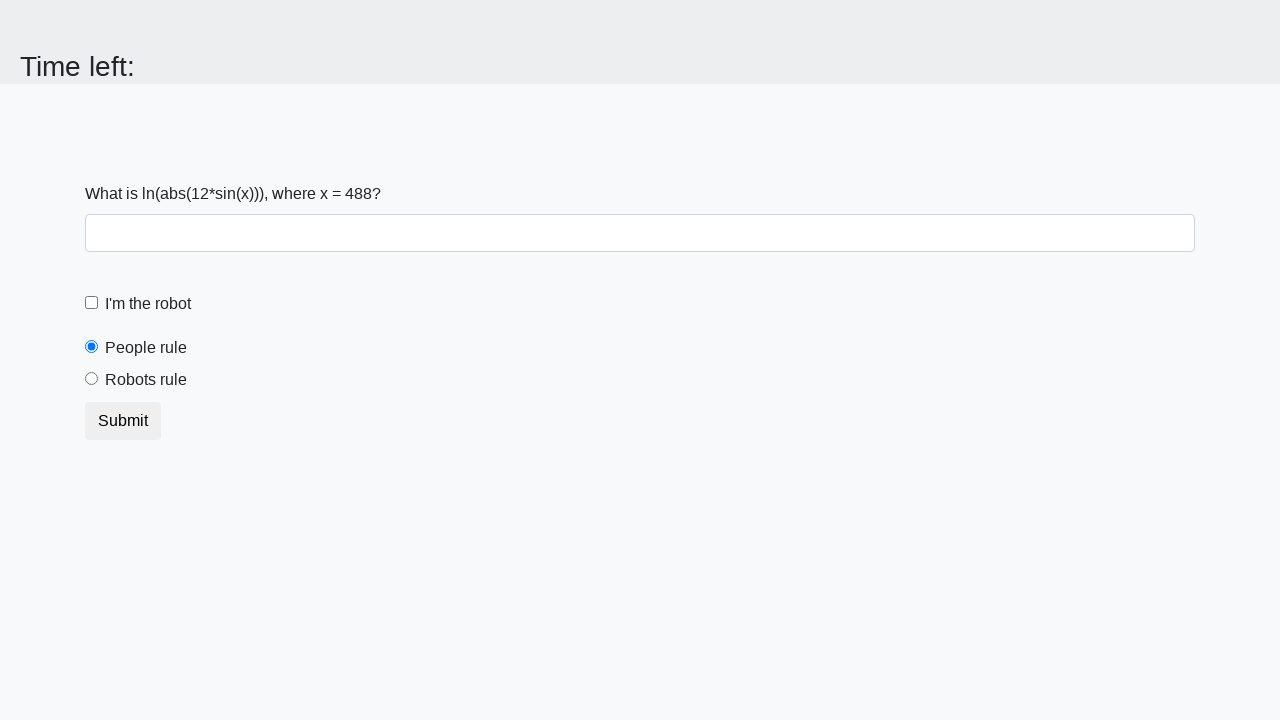

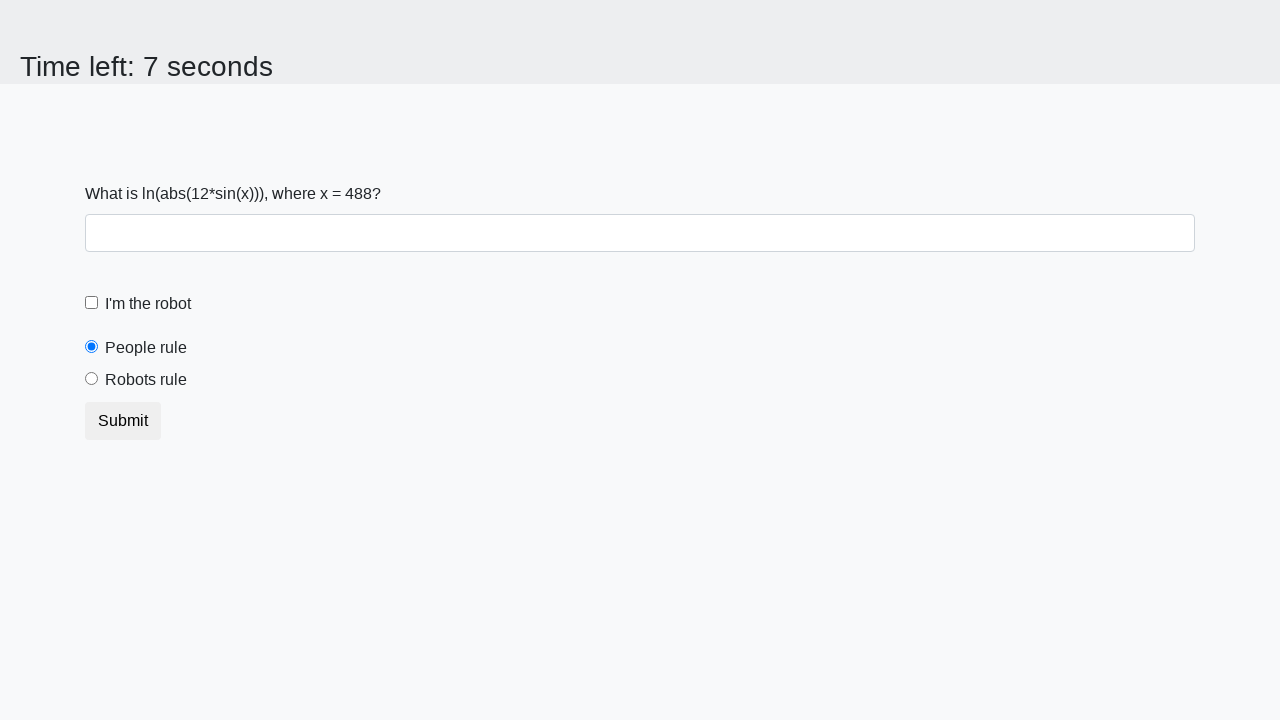